Tests JavaScript confirmation alert handling by clicking a button to trigger a confirmation dialog, accepting the alert, and verifying the result message is displayed correctly.

Starting URL: http://the-internet.herokuapp.com/javascript_alerts

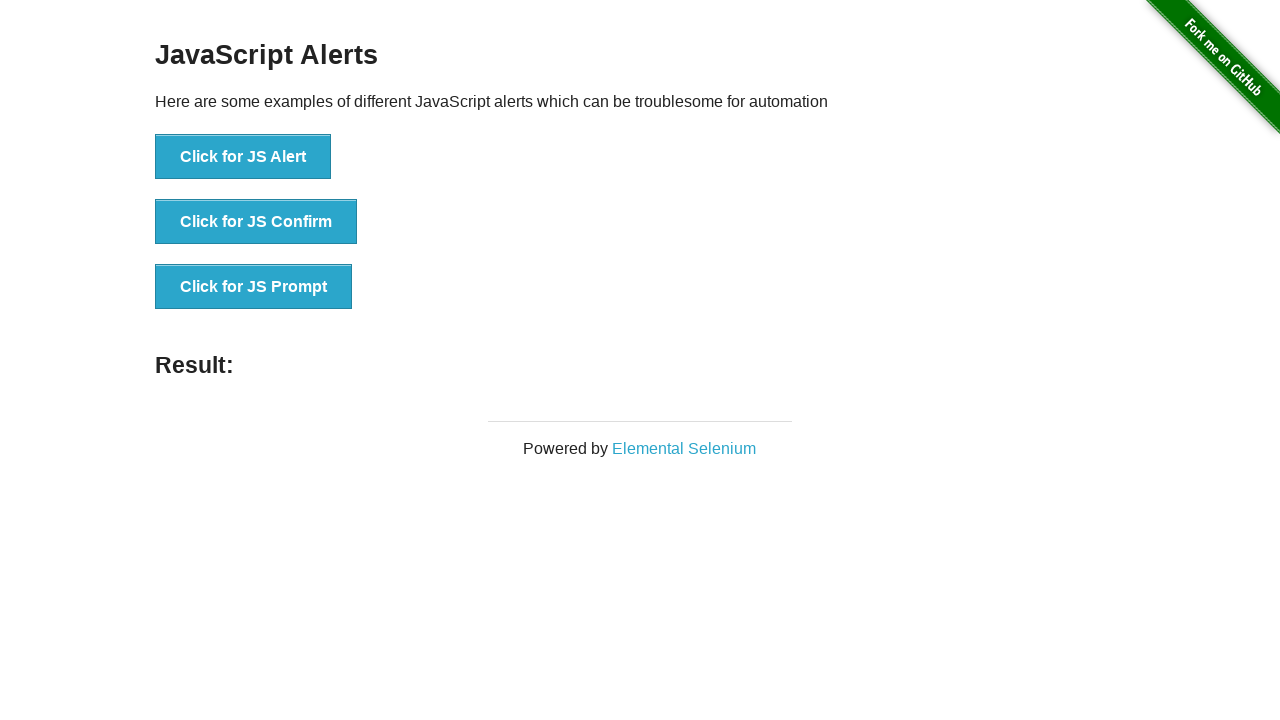

Clicked the confirmation alert button at (256, 222) on .example li:nth-child(2) button
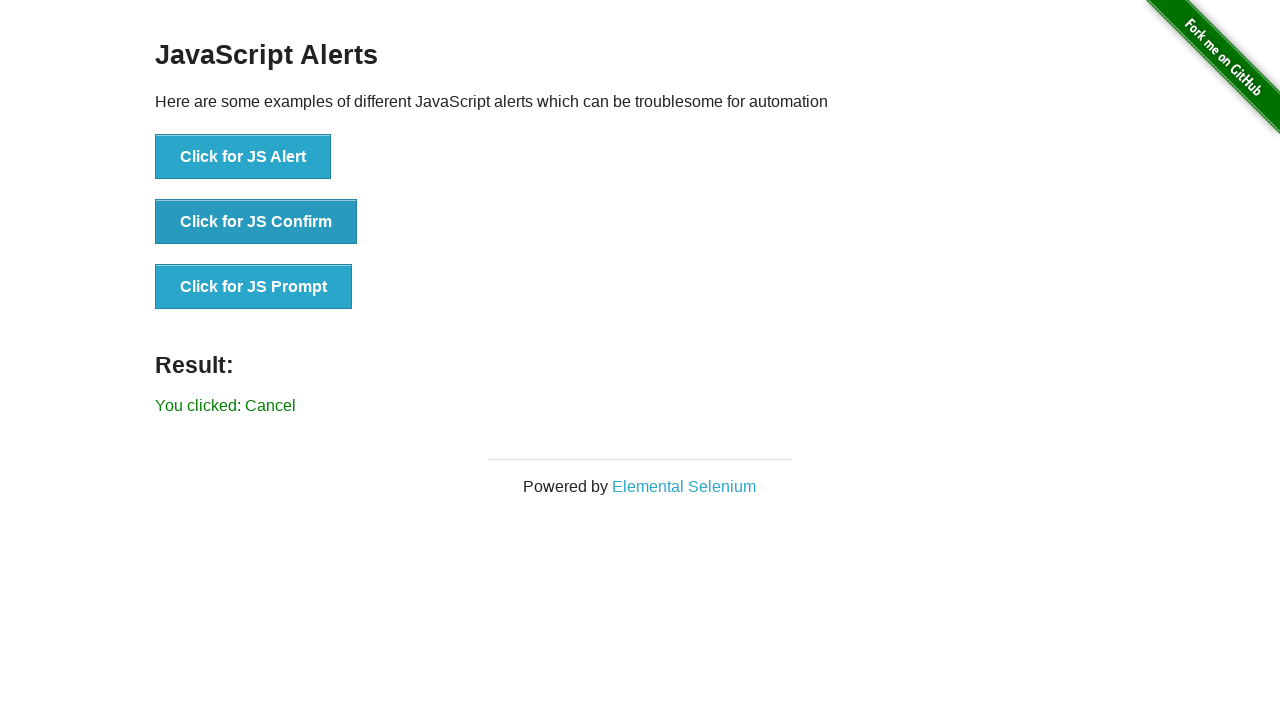

Set up dialog handler to accept alerts
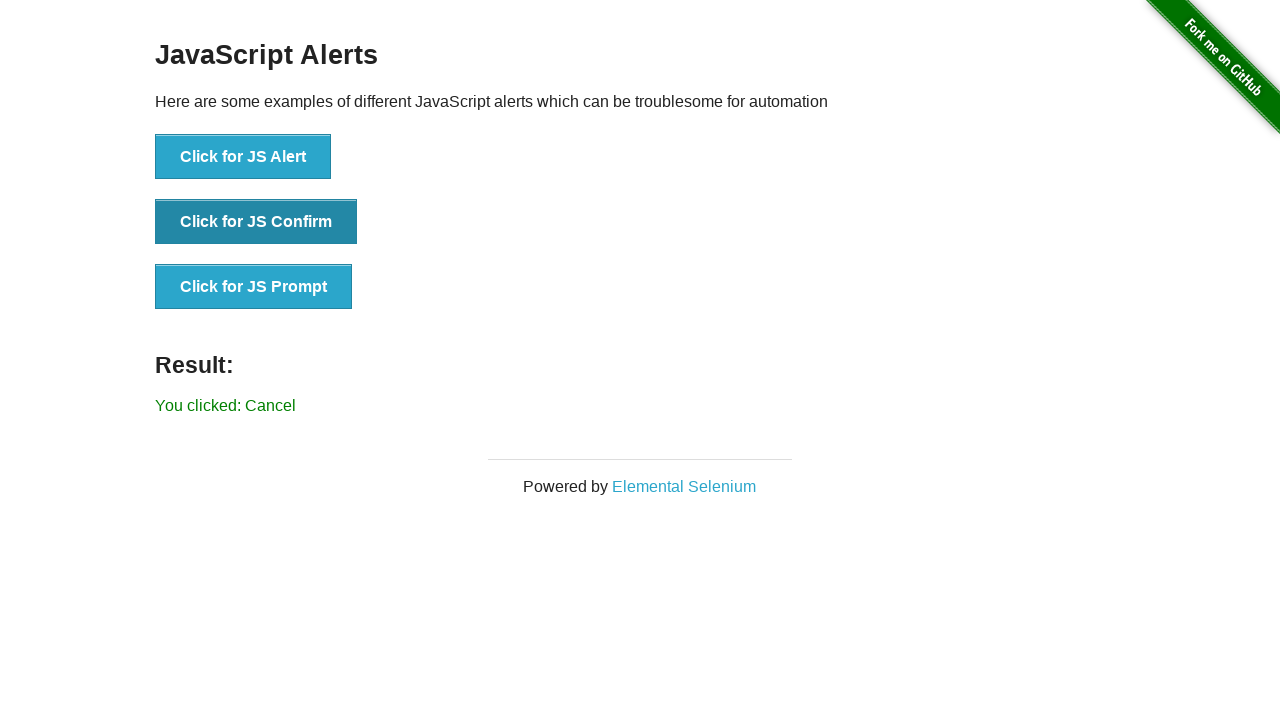

Re-clicked the confirmation alert button with handler active at (256, 222) on .example li:nth-child(2) button
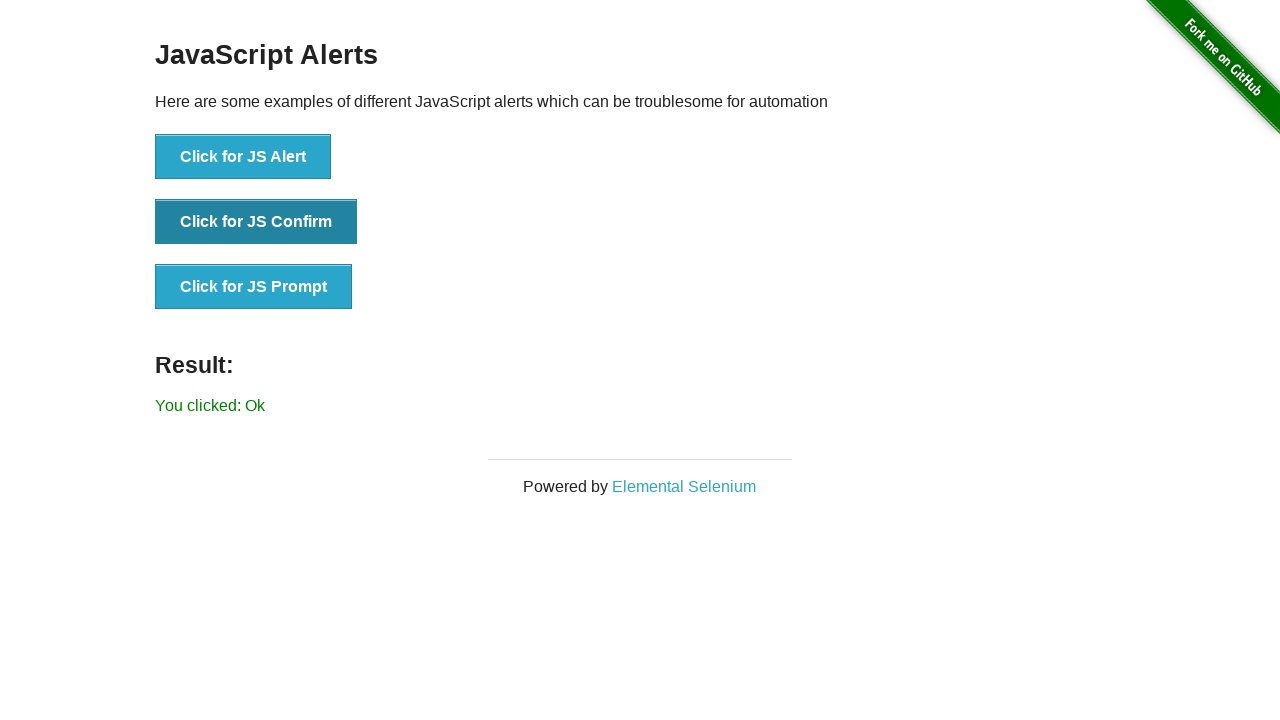

Result message element loaded
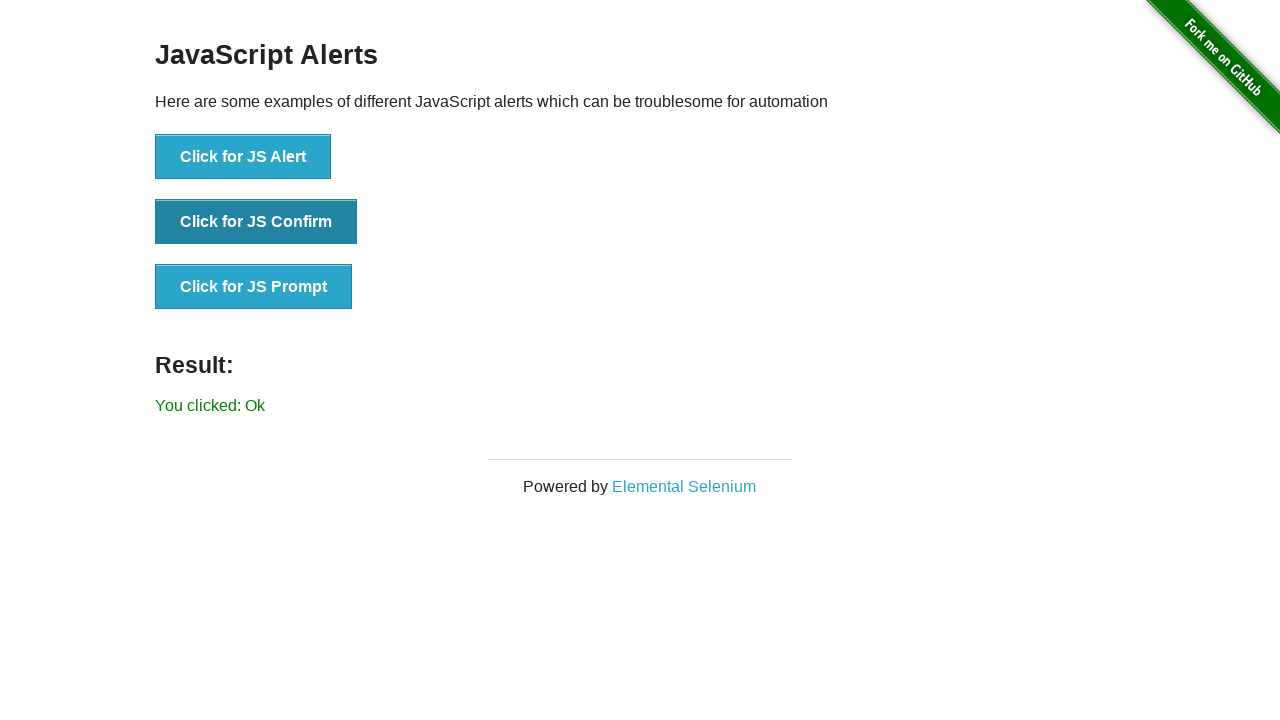

Retrieved result message text
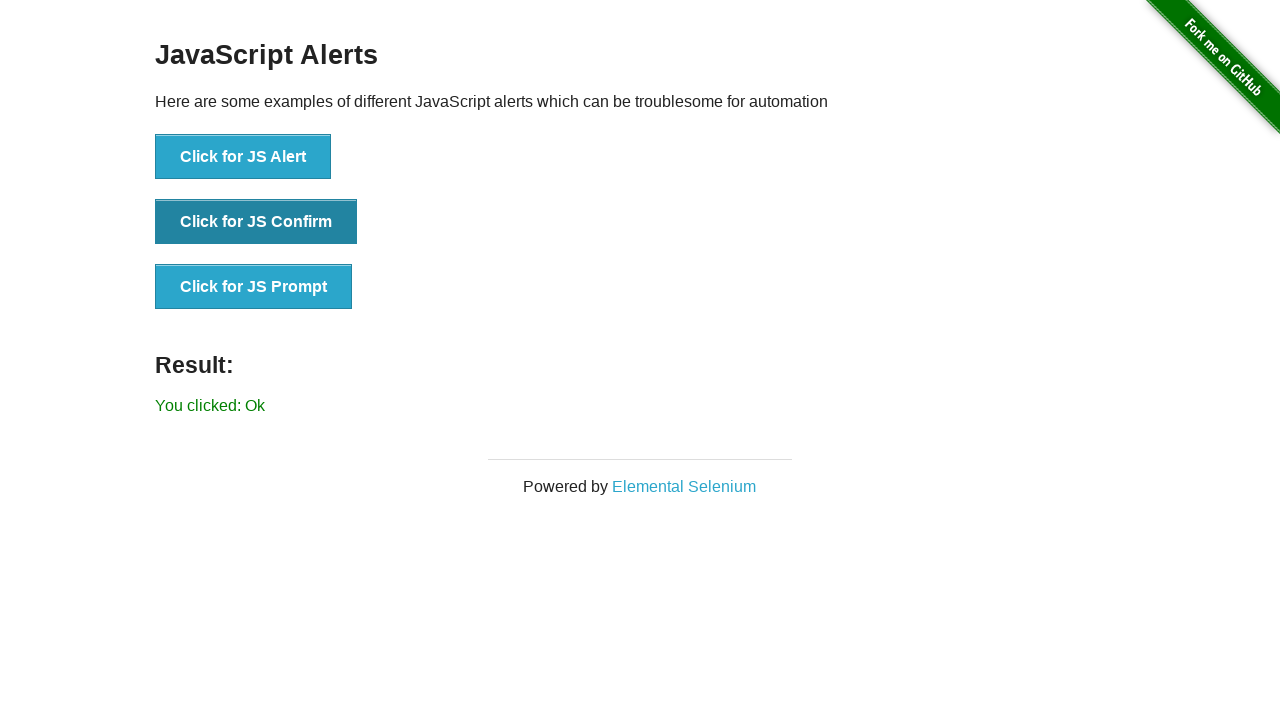

Verified result message is 'You clicked: Ok'
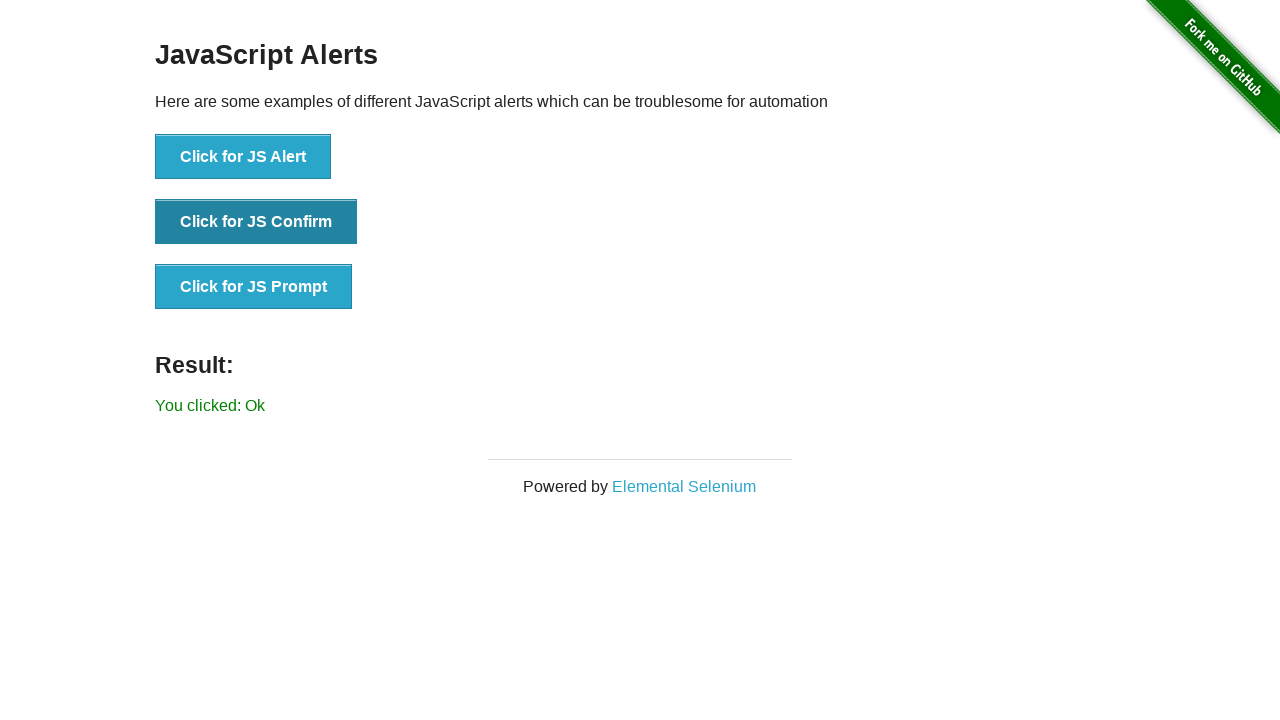

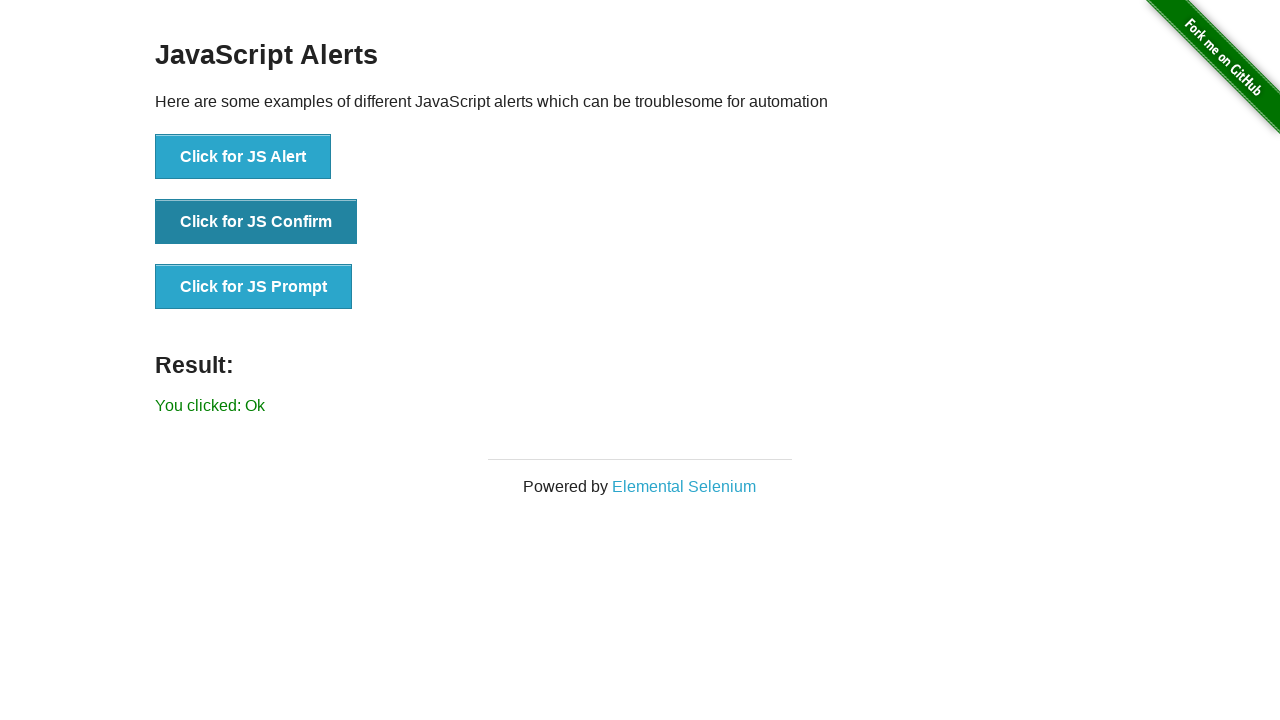